Tests dynamic element properties by waiting for buttons to become visible, change color, and become clickable

Starting URL: https://demoqa.com/dynamic-properties

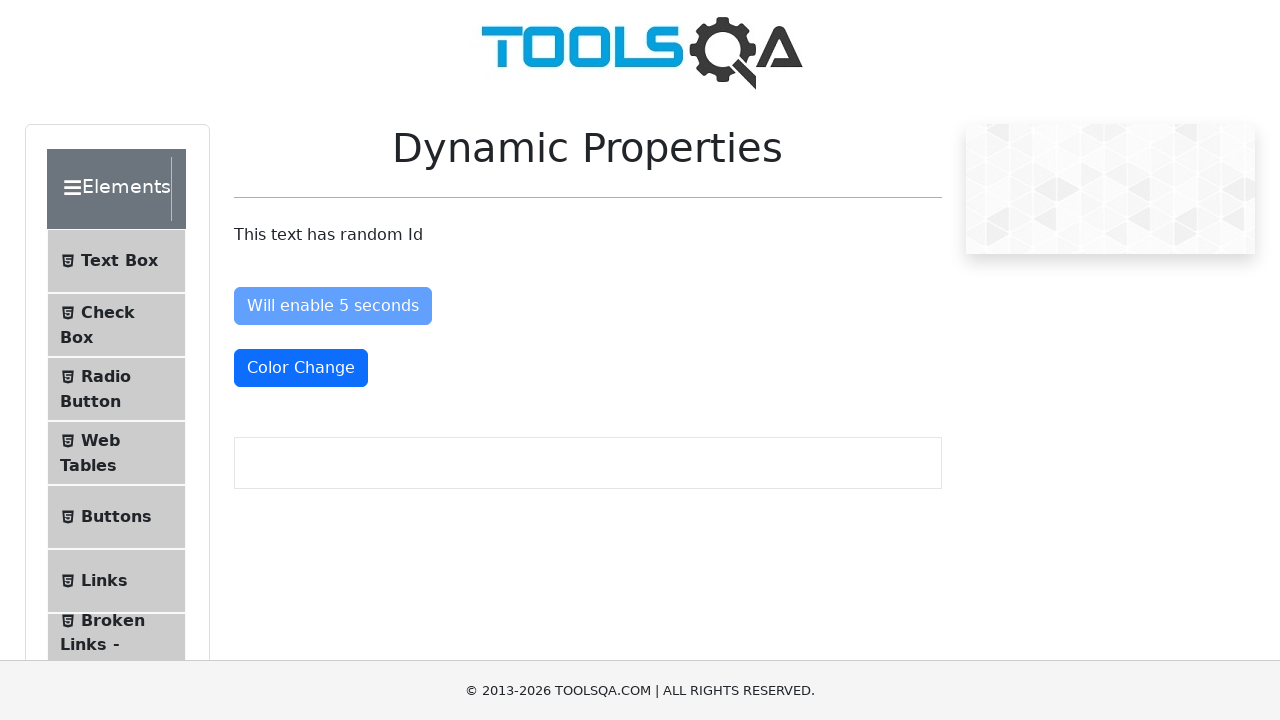

Waited for 'Enable After 5 Seconds' button to become visible
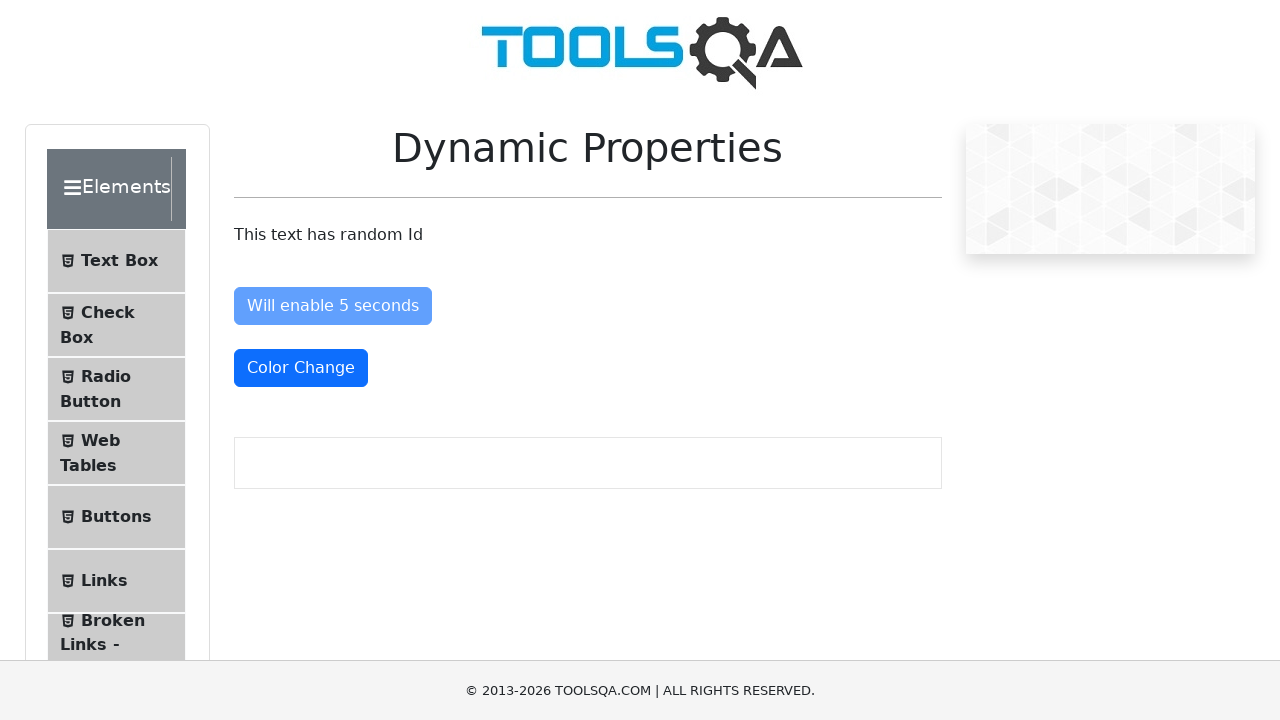

Waited for 'Color Change' button to become visible
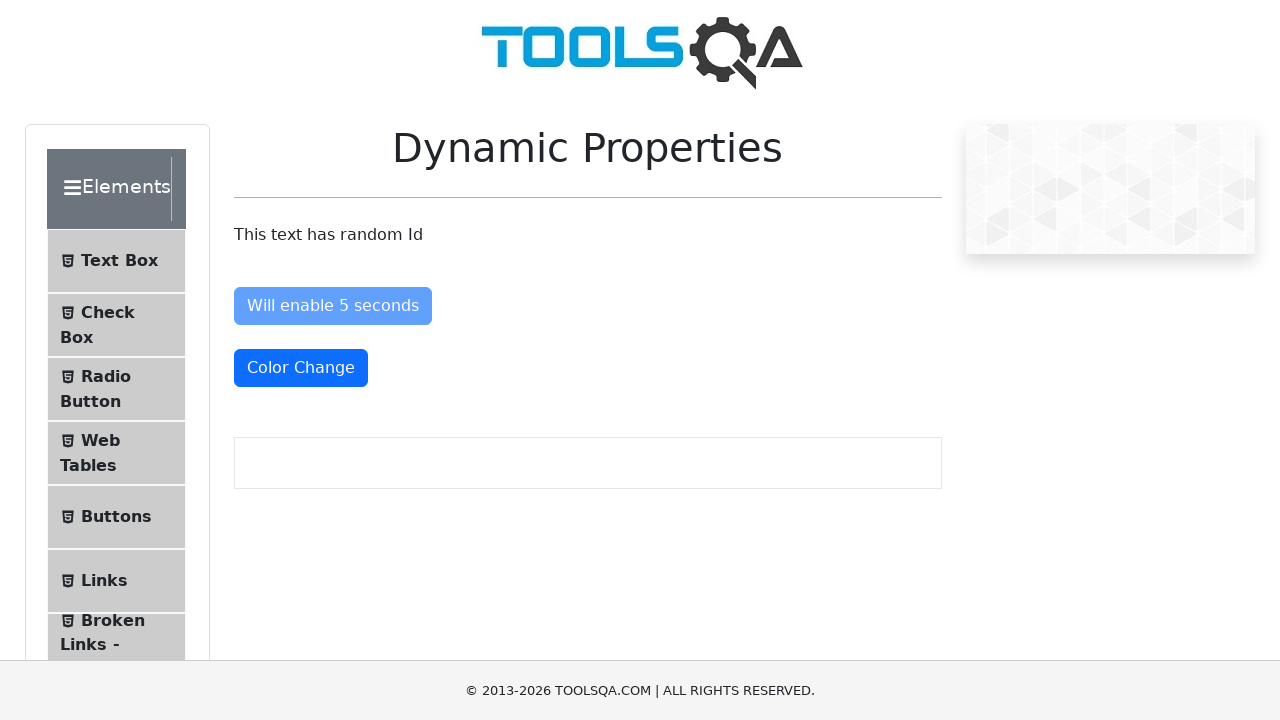

Retrieved color CSS property of Color Change button: rgb(255, 255, 255)
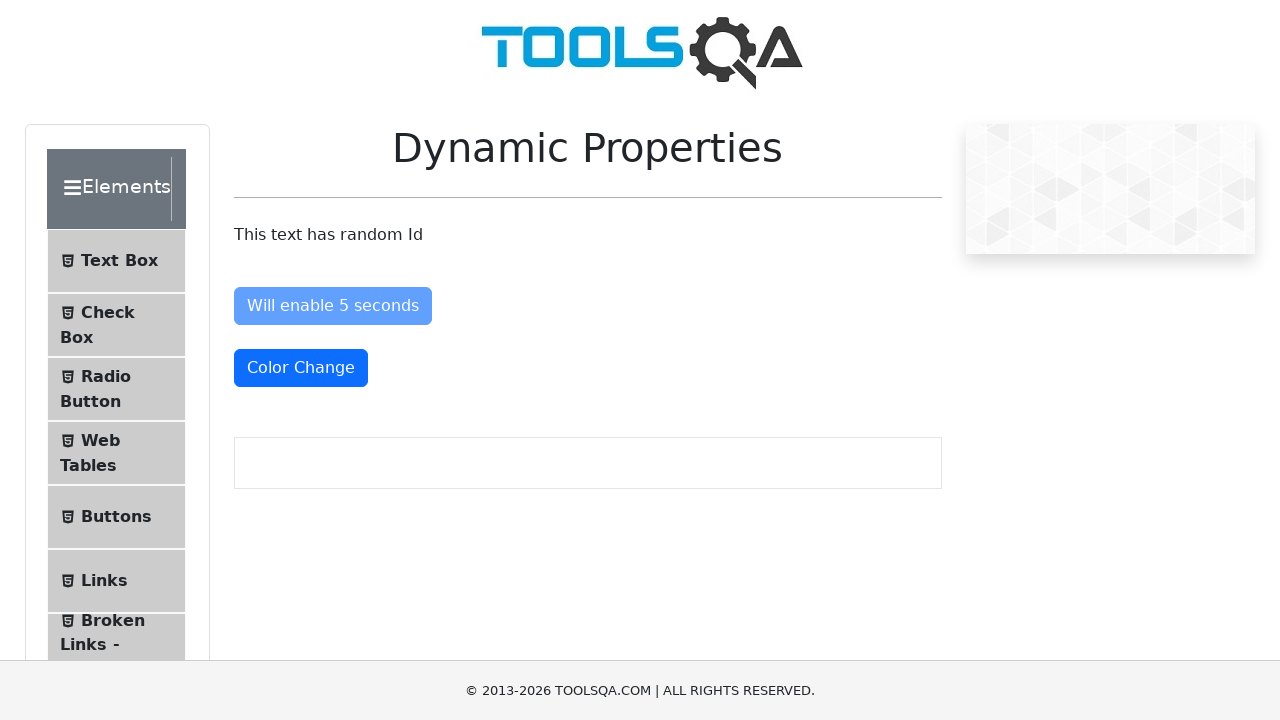

Waited for 'Visible After 5 Seconds' button to become visible
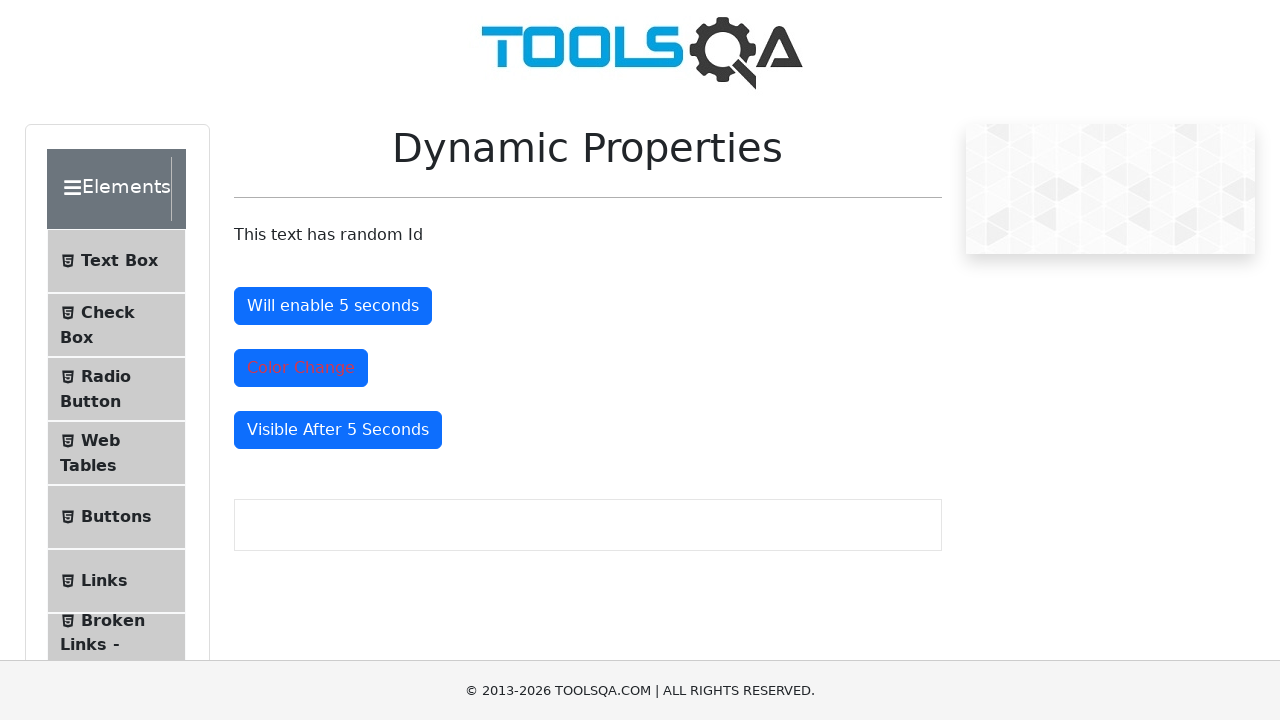

Clicked 'Visible After 5 Seconds' button at (338, 430) on #visibleAfter
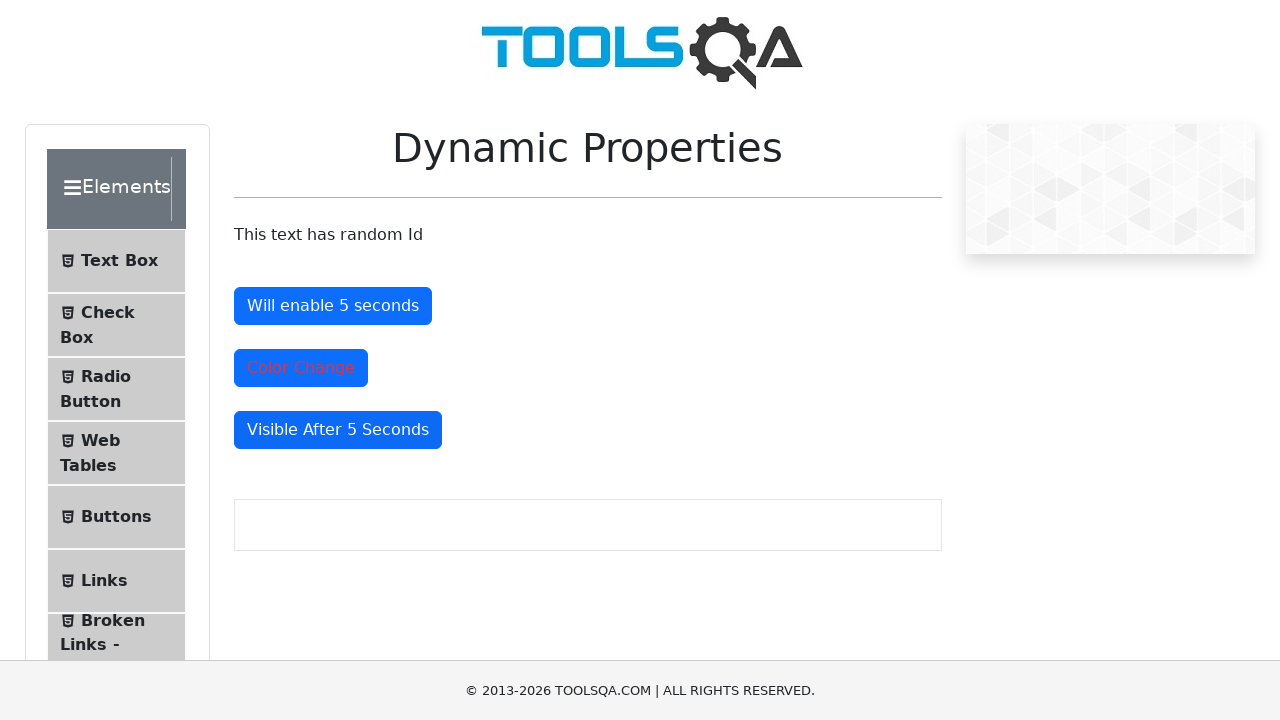

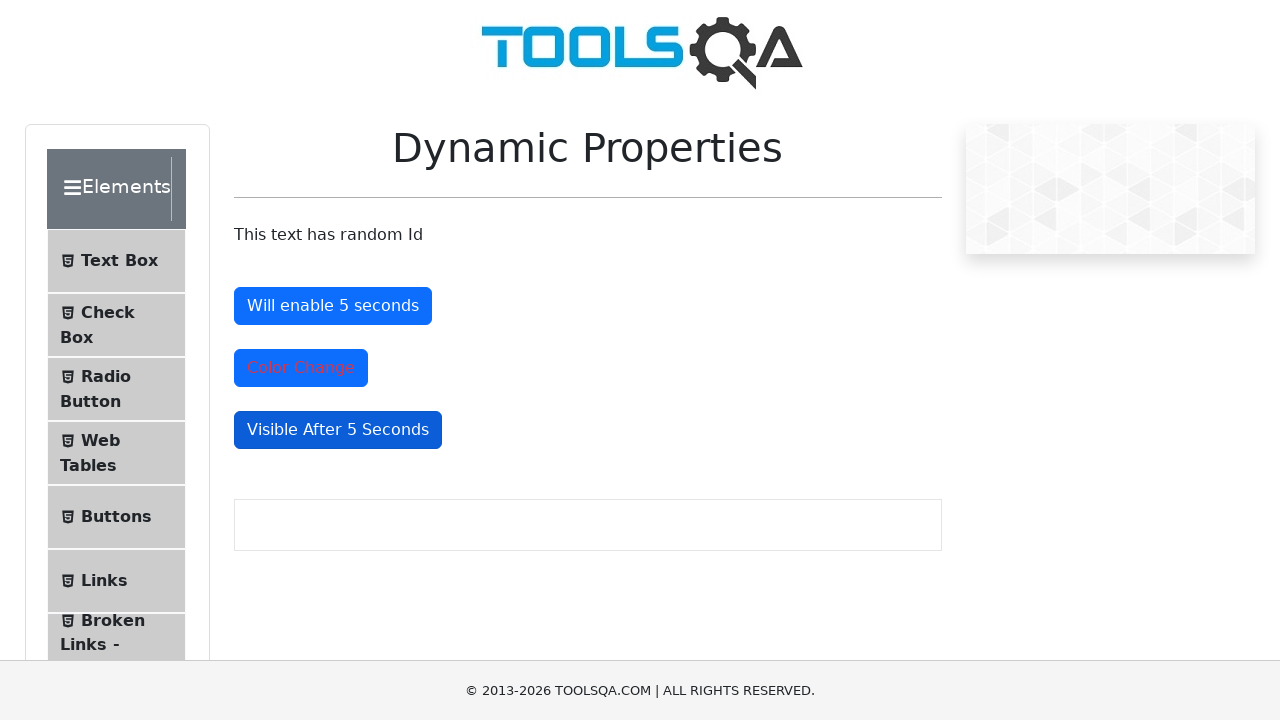